Tests date selection using an alternative approach with month index, selecting June 15, 2027 and verifying the input values

Starting URL: https://rahulshettyacademy.com/seleniumPractise/#/offers

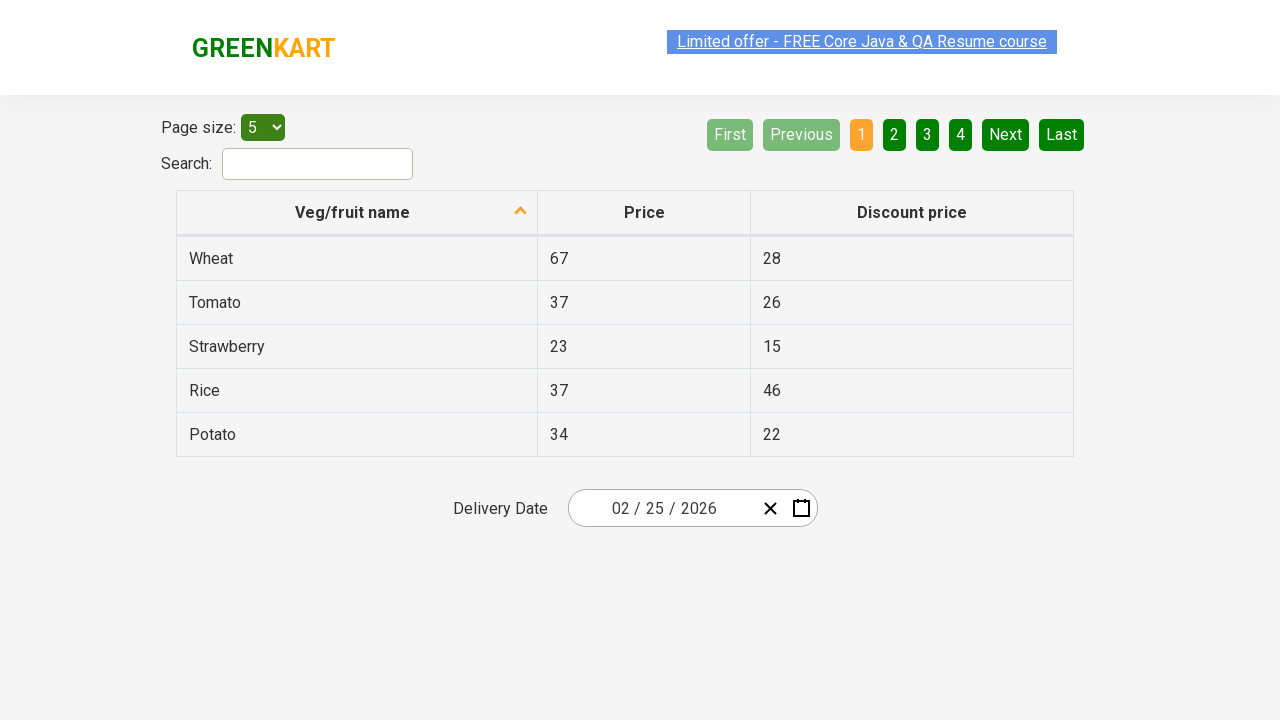

Clicked date picker input to open calendar at (662, 508) on .react-date-picker__inputGroup
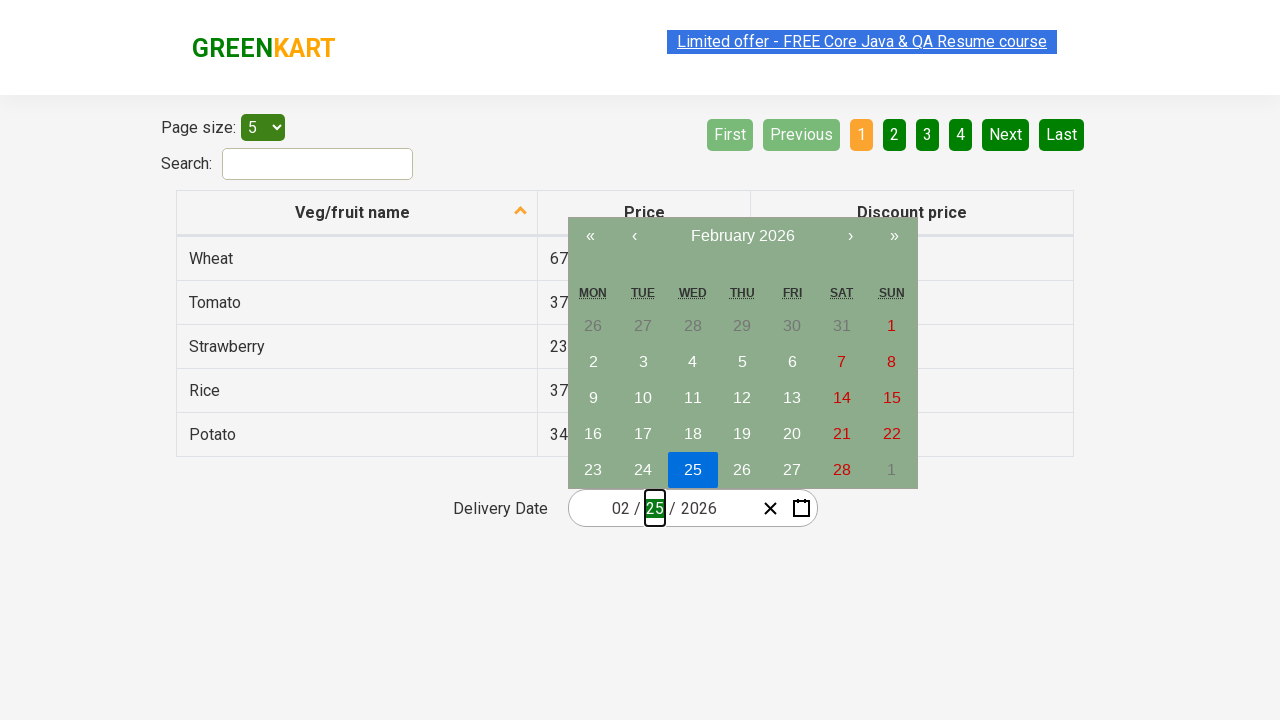

Clicked navigation label to navigate to decade view at (742, 236) on .react-calendar__navigation__label
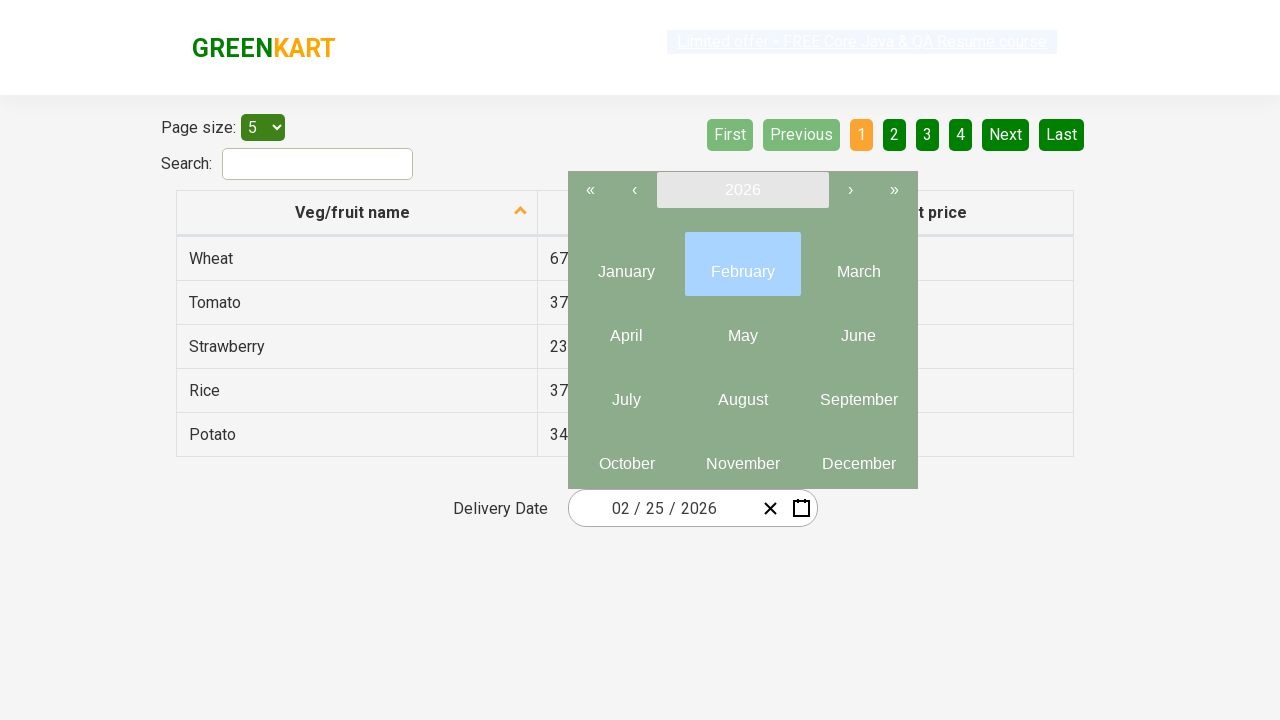

Clicked navigation label again to navigate to year view at (742, 190) on .react-calendar__navigation__label
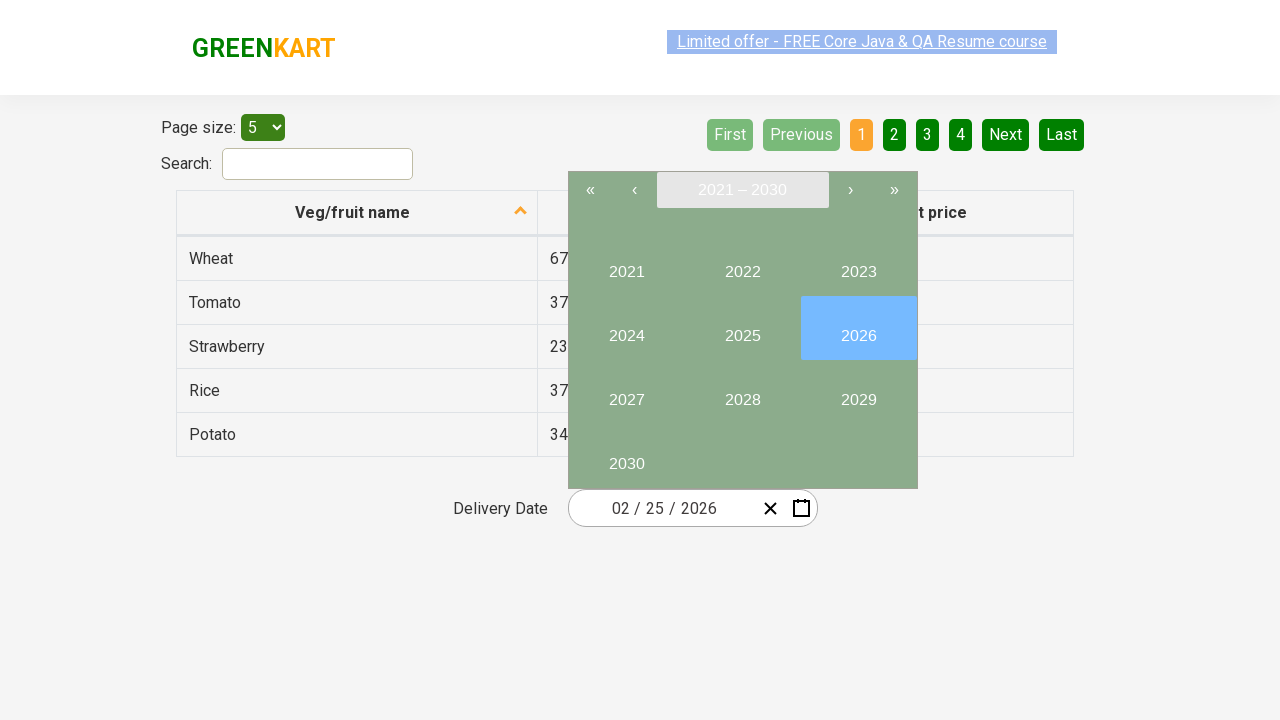

Selected year 2027 from year view at (626, 392) on internal:role=button[name="2027"i]
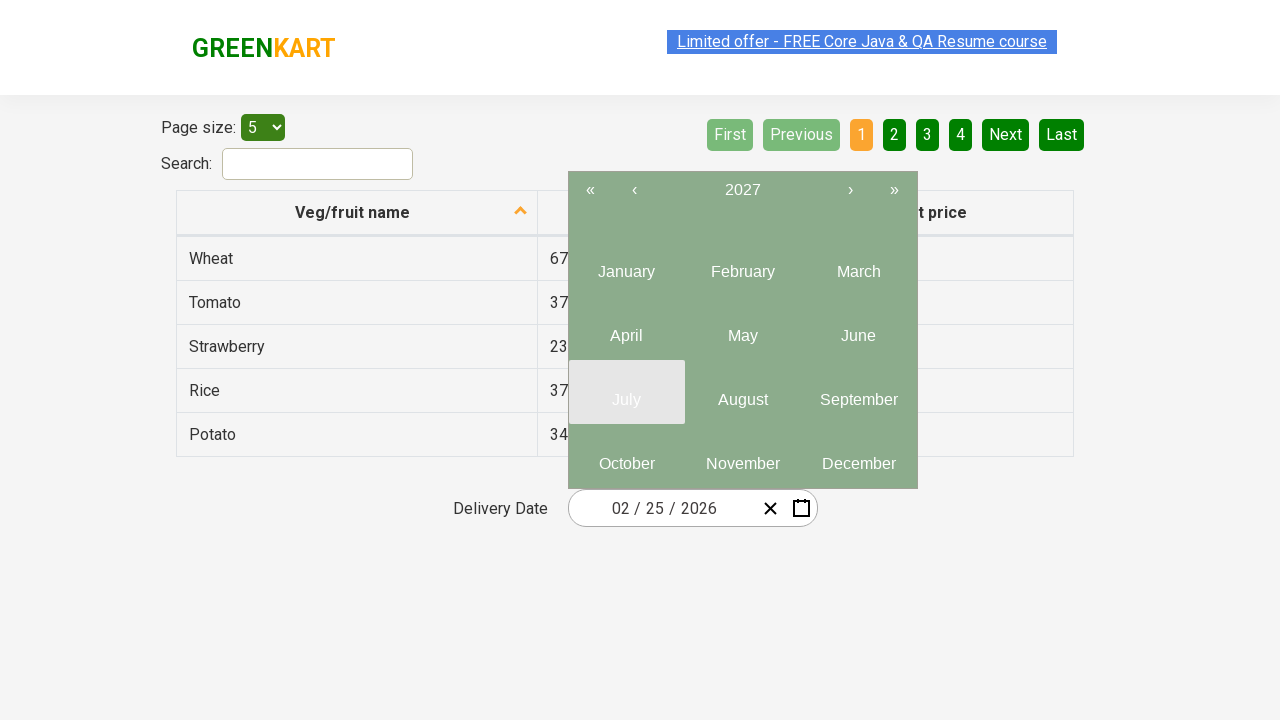

Selected June (month 6) by index from month view at (858, 328) on .react-calendar__year-view__months__month >> nth=5
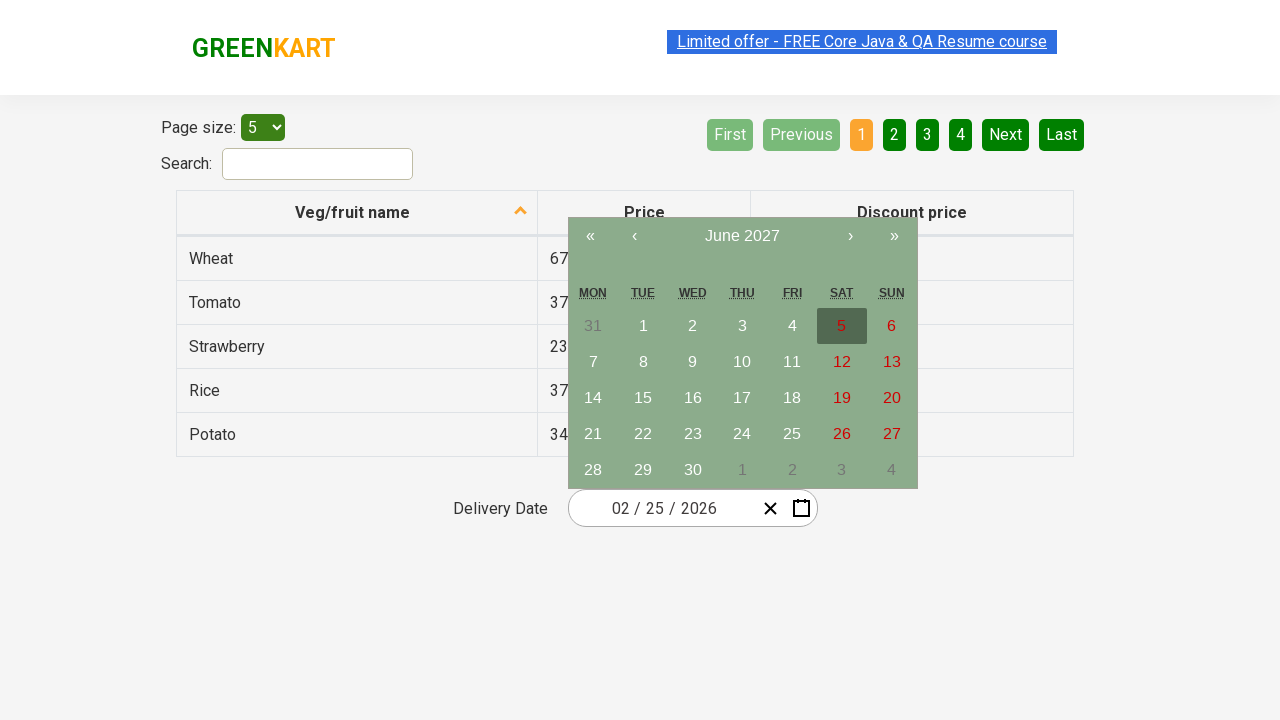

Selected day 15 from calendar at (643, 398) on abbr >> internal:text="15"s
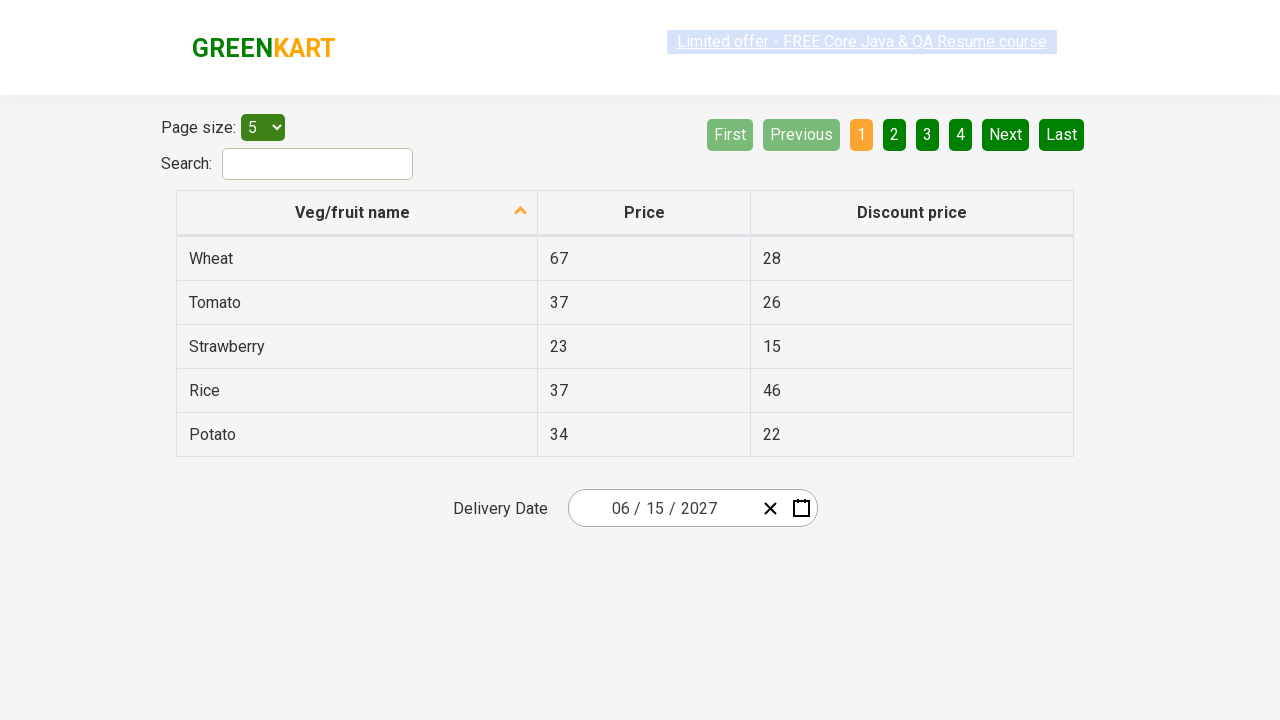

Verified date input field 0 contains expected value '6'
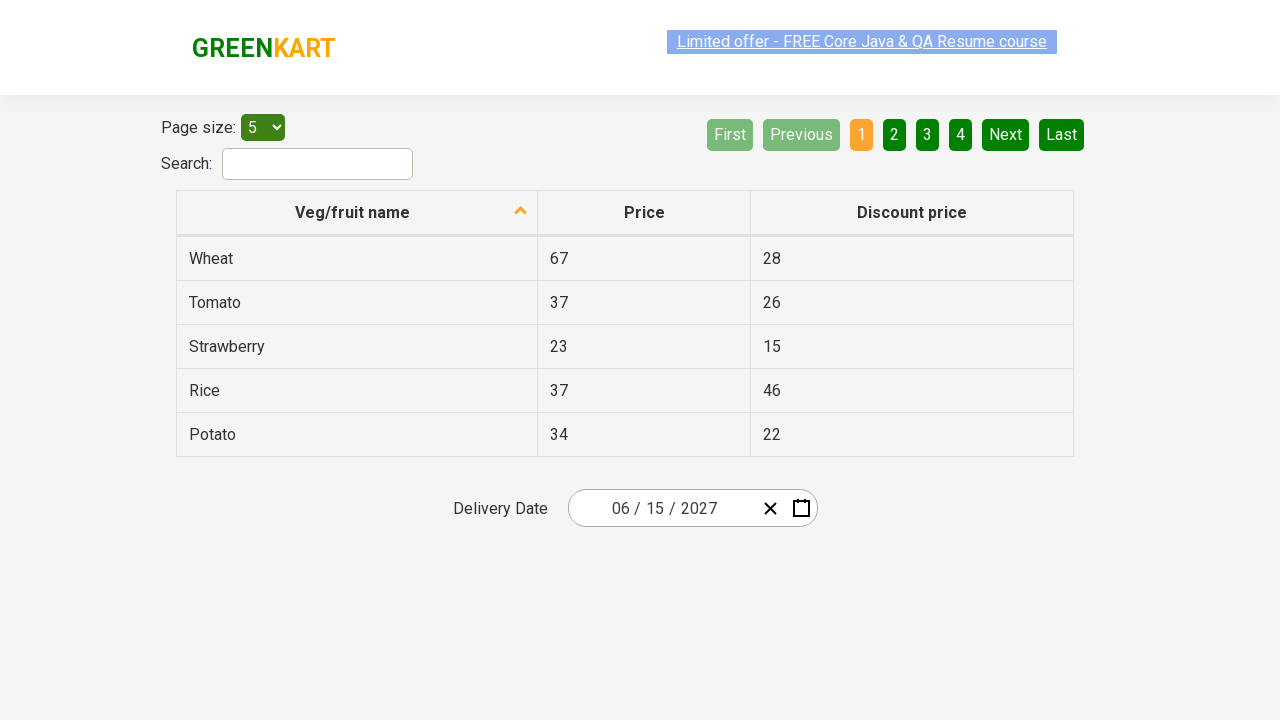

Verified date input field 1 contains expected value '15'
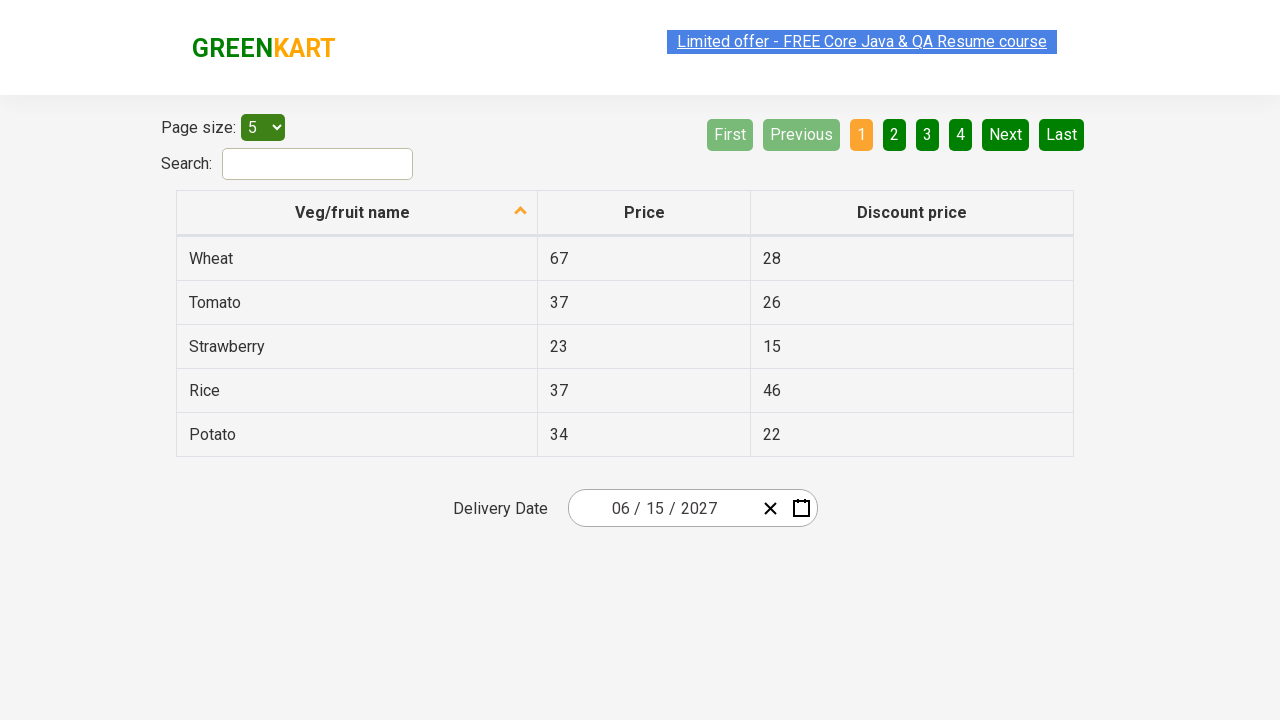

Verified date input field 2 contains expected value '2027'
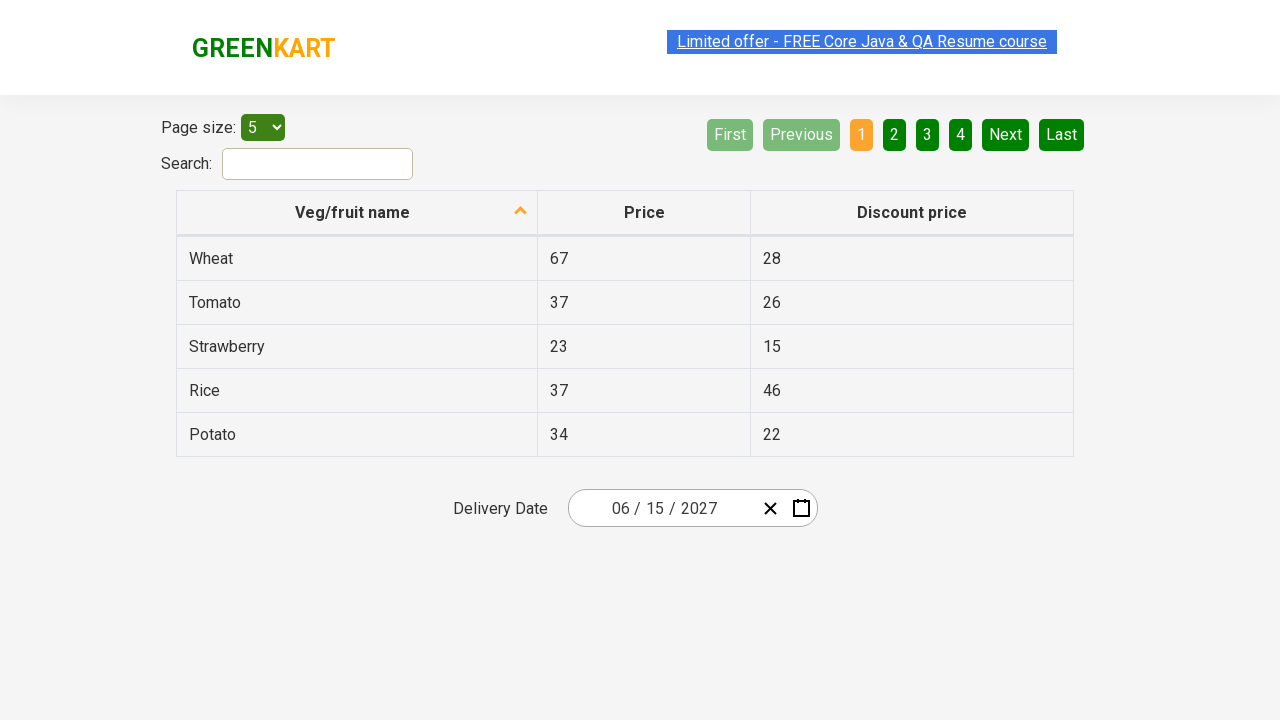

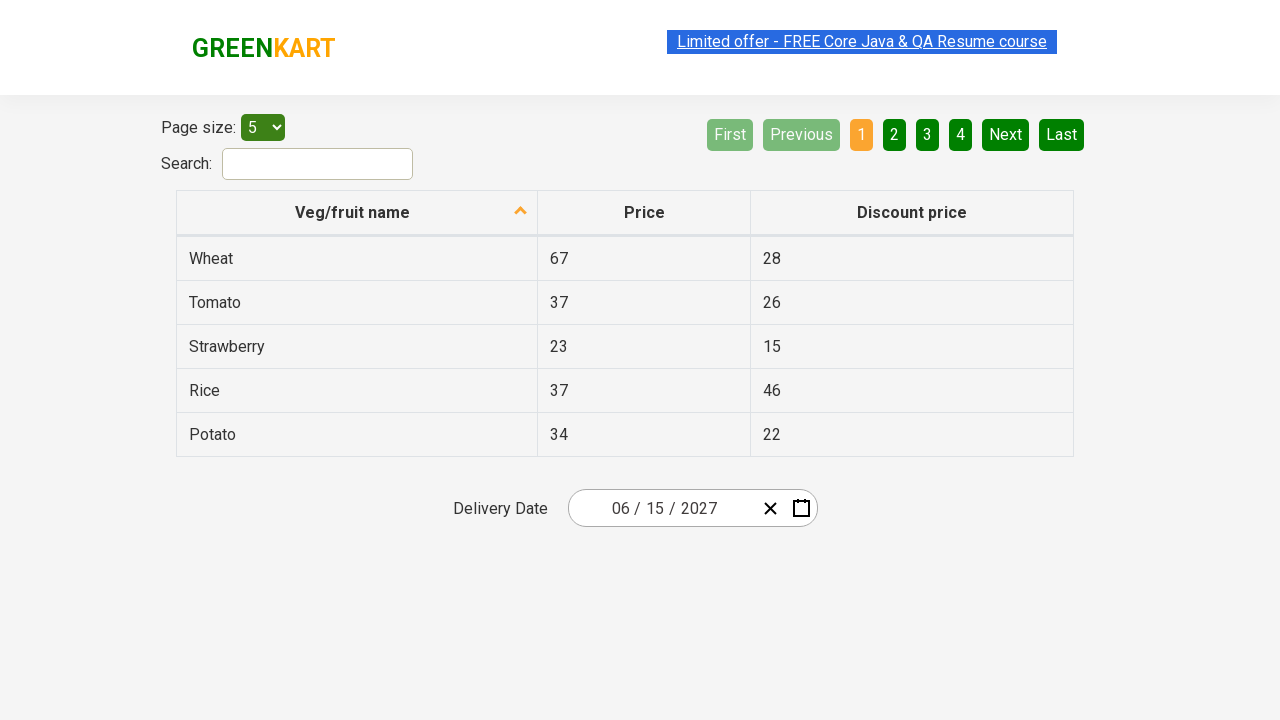